Verifies that clicking the Contact link opens the contact modal and the modal title is displayed

Starting URL: https://www.demoblaze.com/index.html

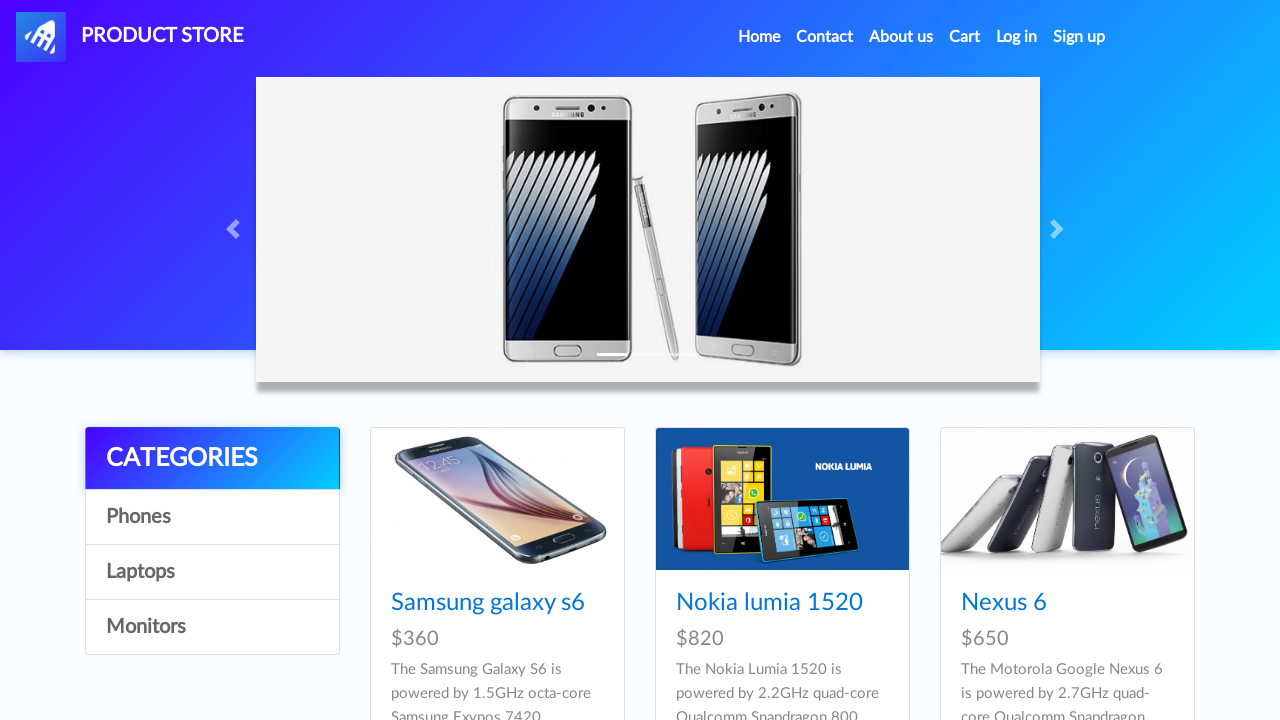

Clicked Contact link in navigation at (825, 37) on a[data-target='#exampleModal']
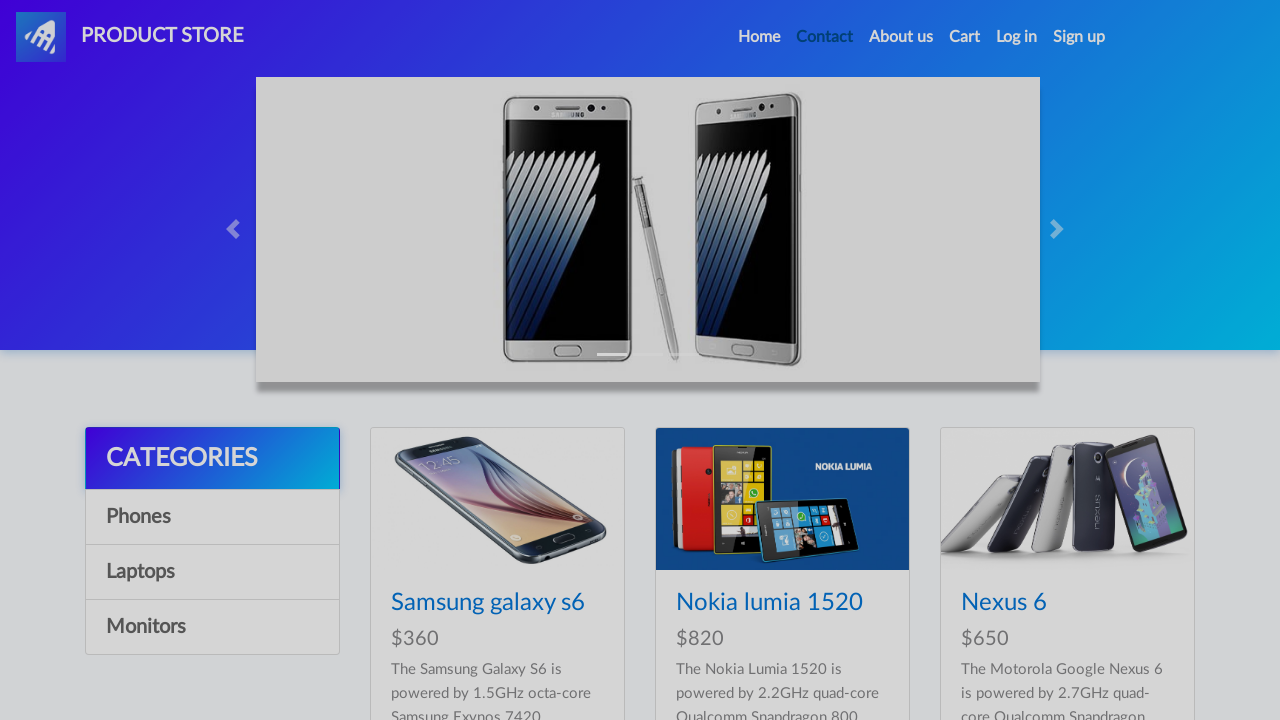

Contact modal title appeared and is visible
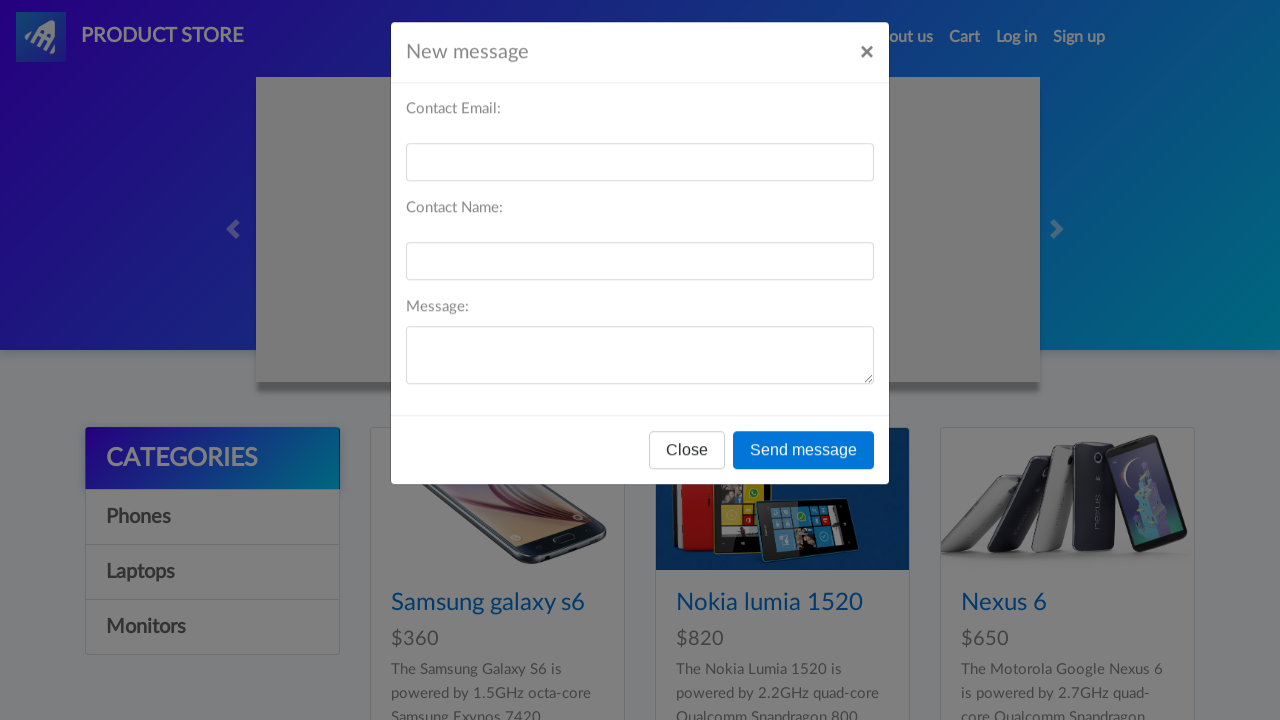

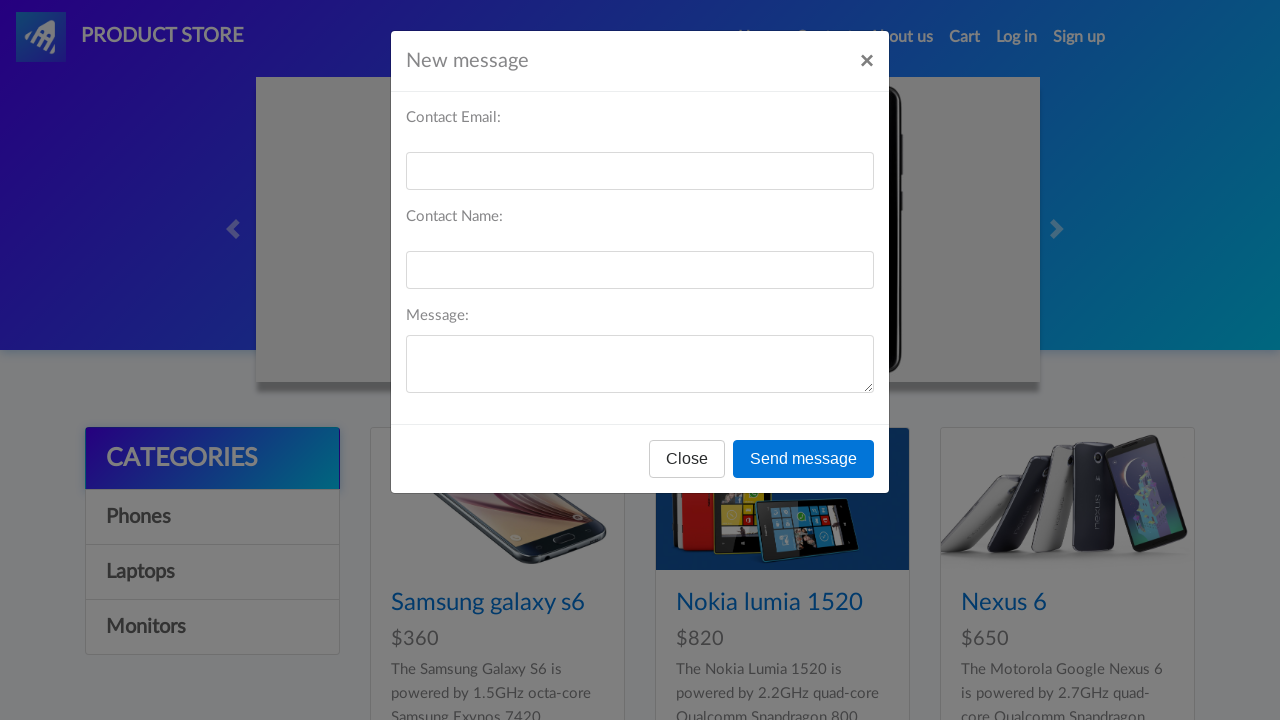